Tests handling multiple browser windows by clicking a link multiple times to open several new windows and switching to a specific one

Starting URL: https://the-internet.herokuapp.com/windows

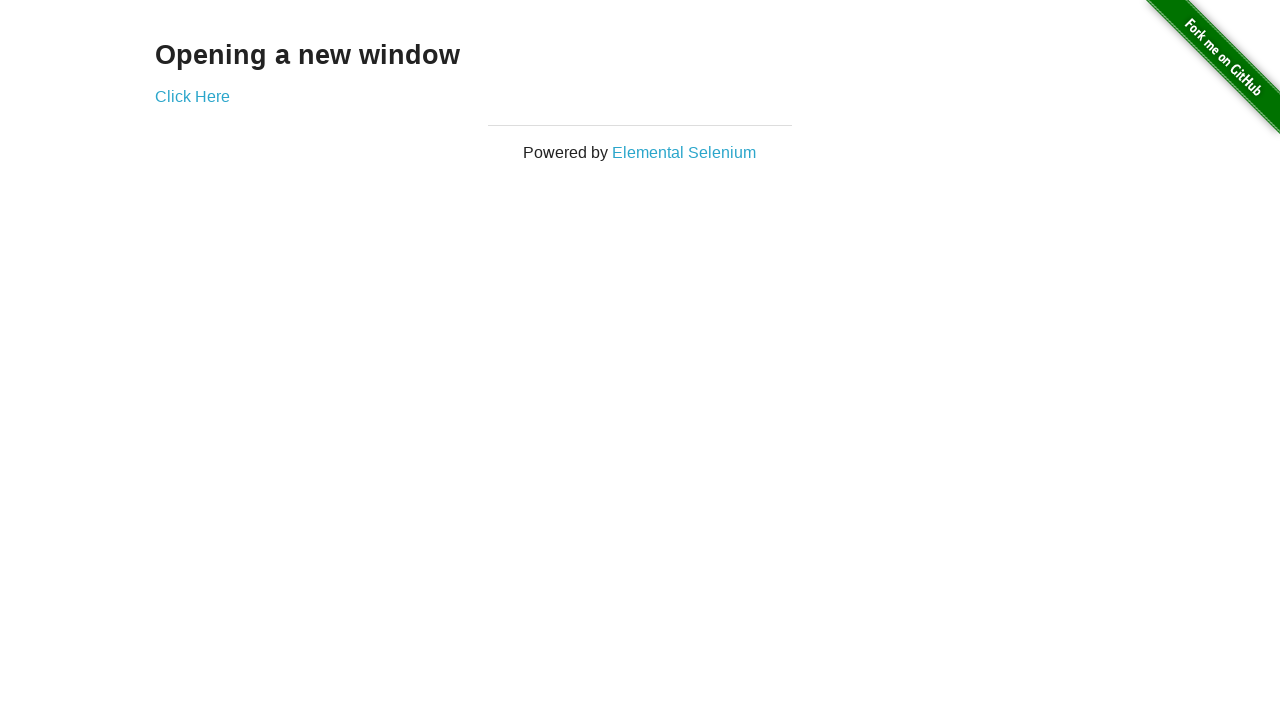

Initialized pages list with the main page
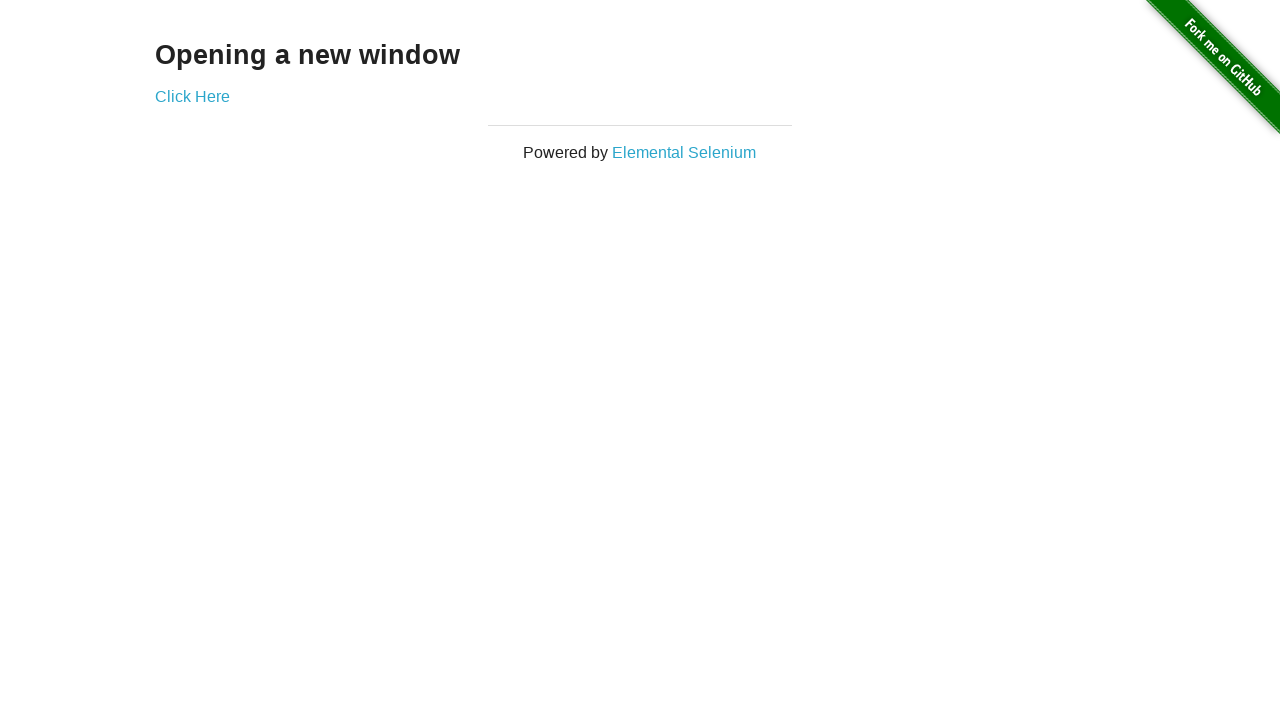

Clicked 'Click Here' link to open new window 1 at (192, 96) on text=Click Here
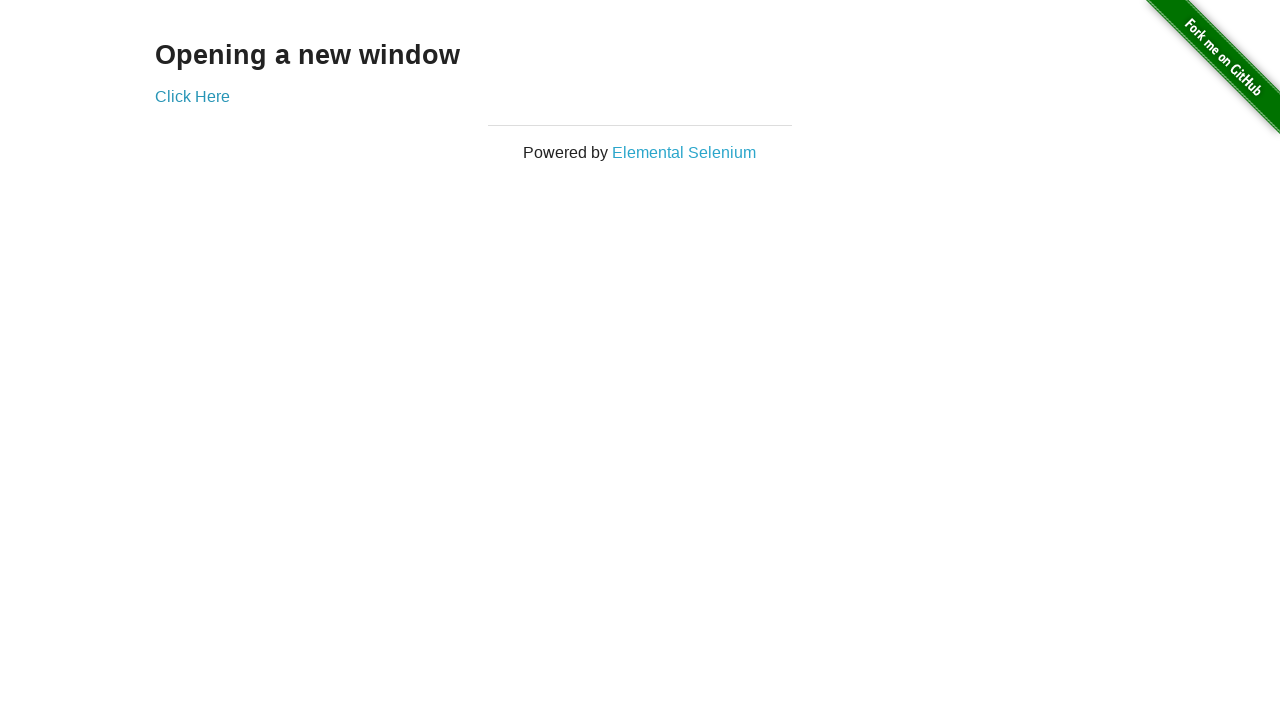

Captured new window 1 popup
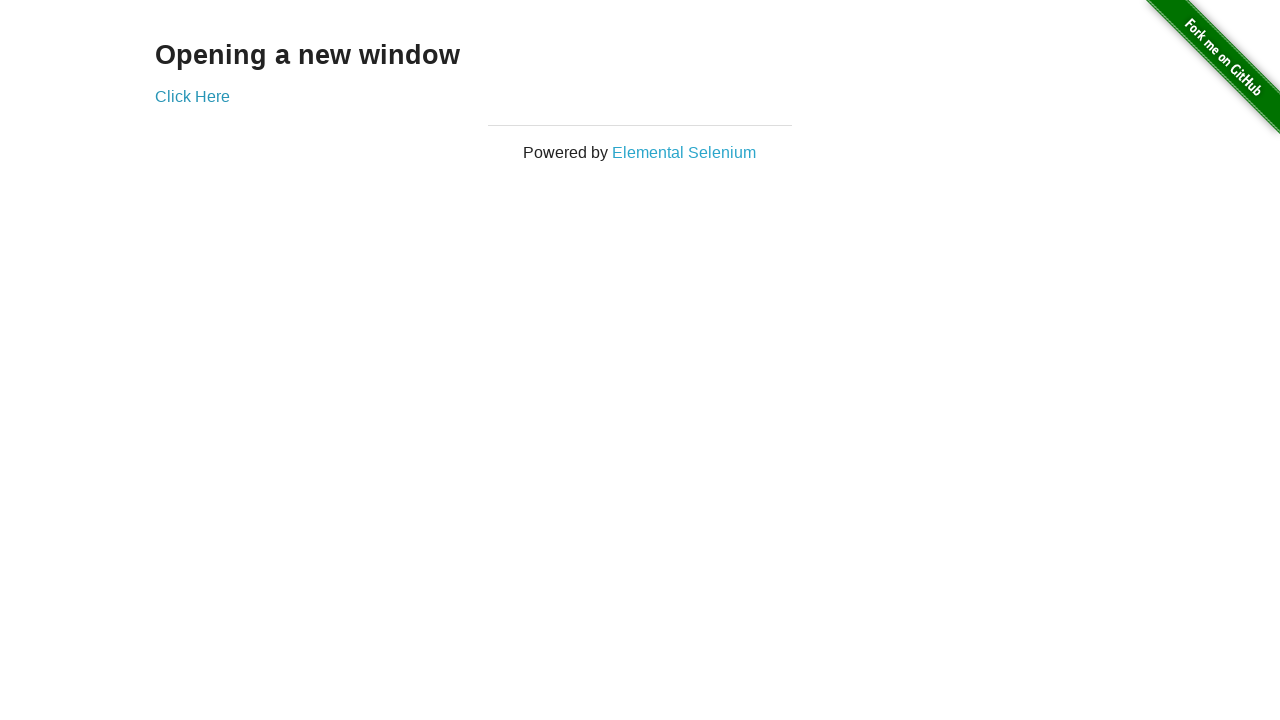

Clicked 'Click Here' link to open new window 2 at (192, 96) on text=Click Here
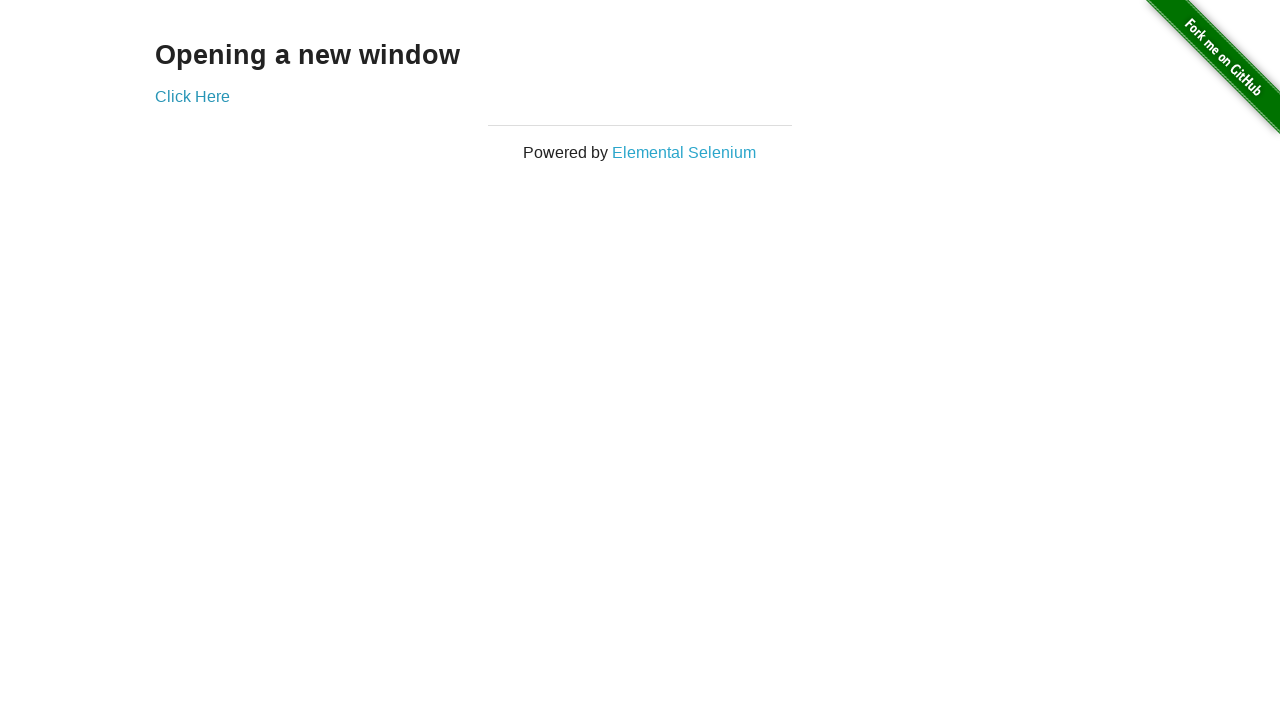

Captured new window 2 popup
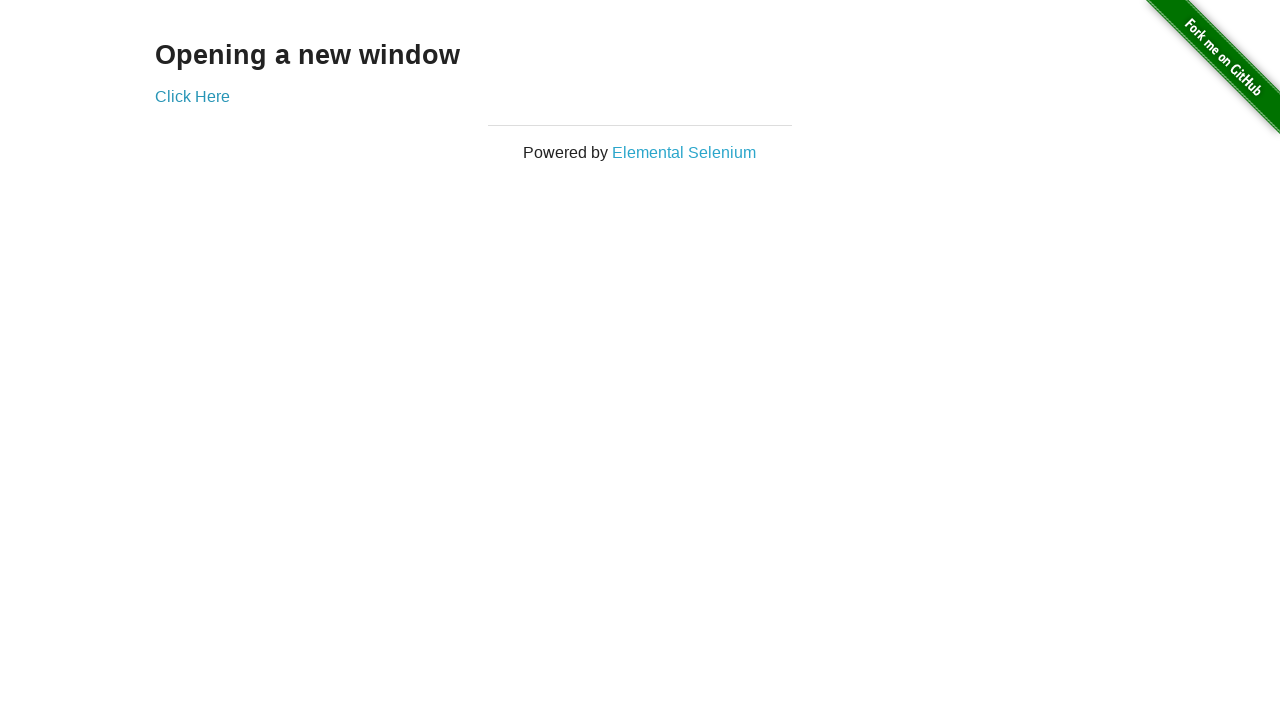

Clicked 'Click Here' link to open new window 3 at (192, 96) on text=Click Here
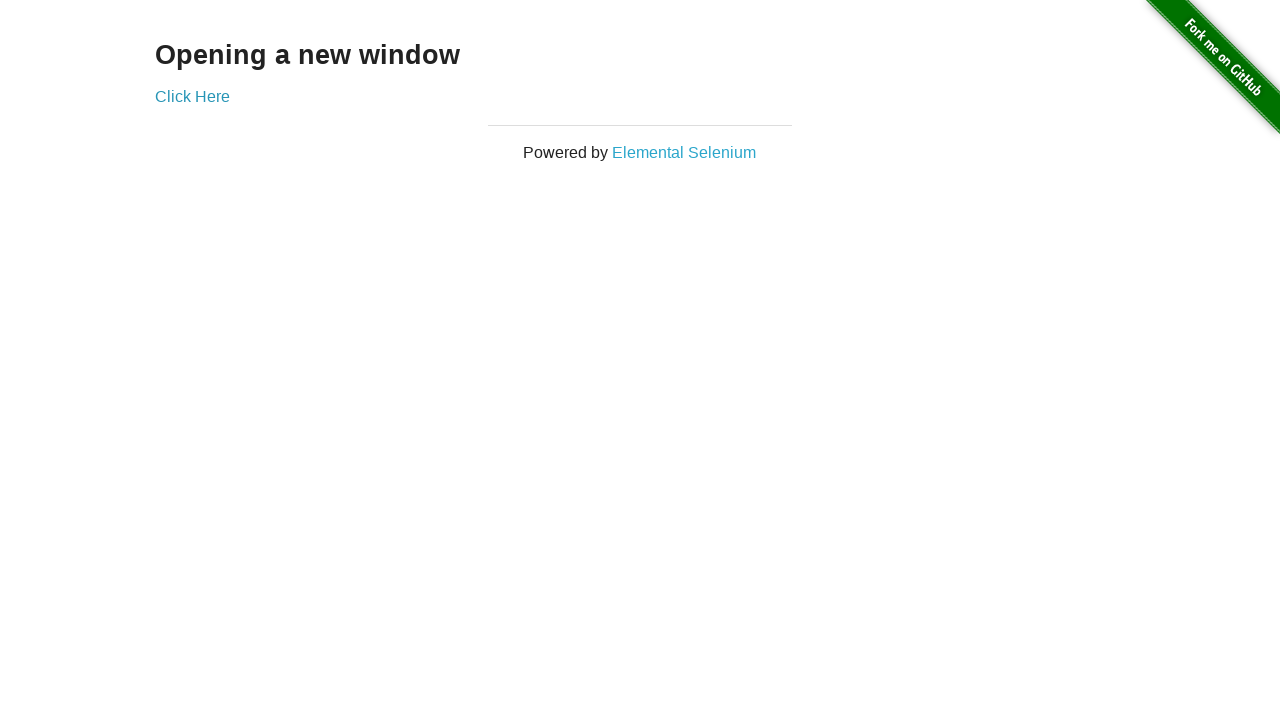

Captured new window 3 popup
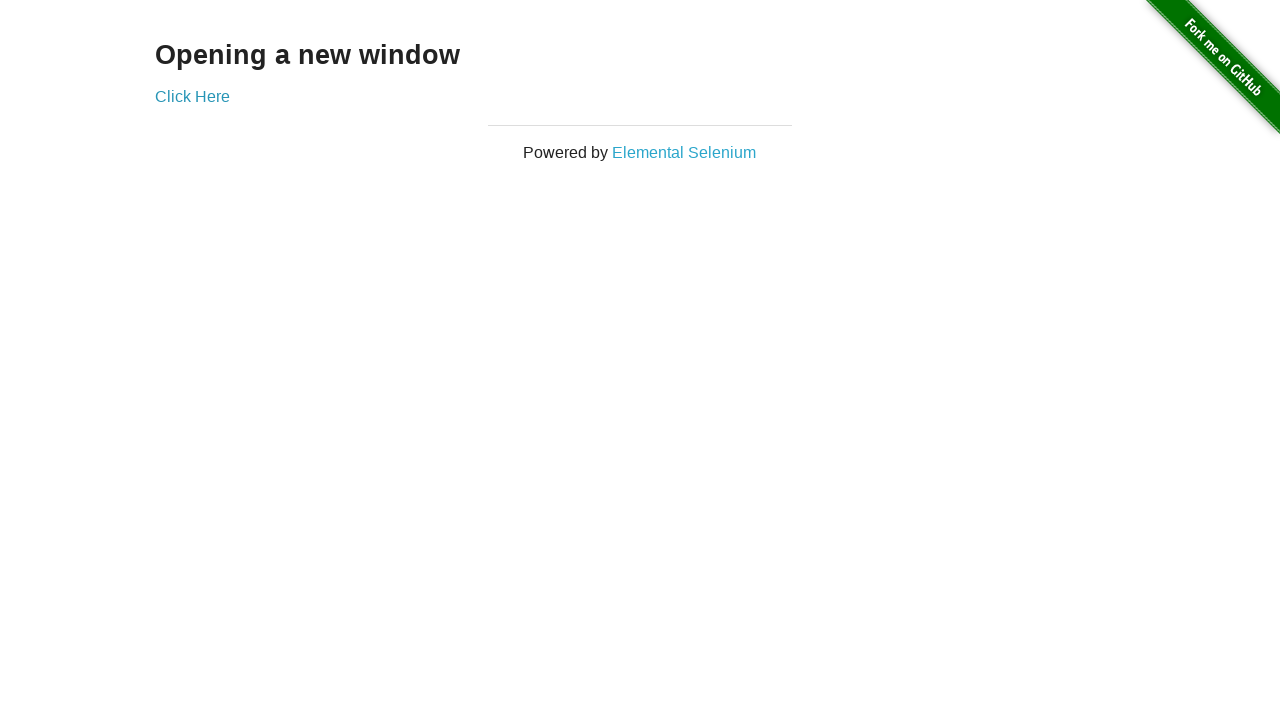

Clicked 'Click Here' link to open new window 4 at (192, 96) on text=Click Here
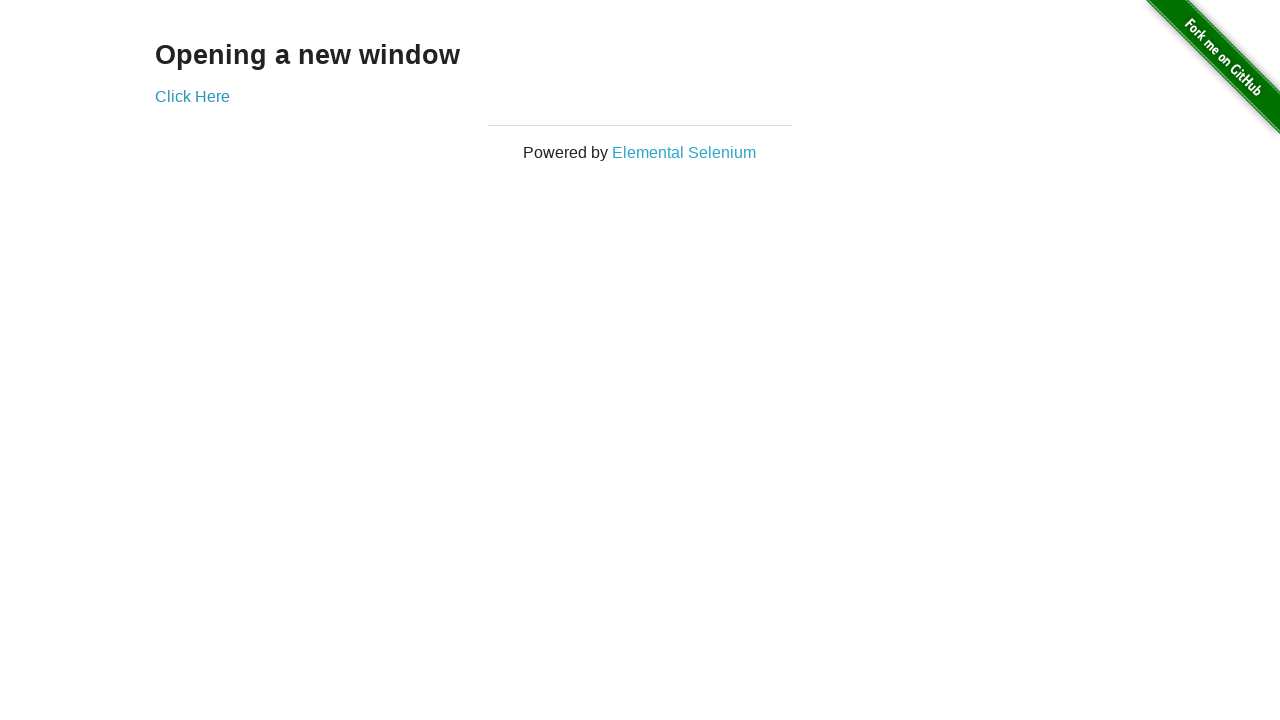

Captured new window 4 popup
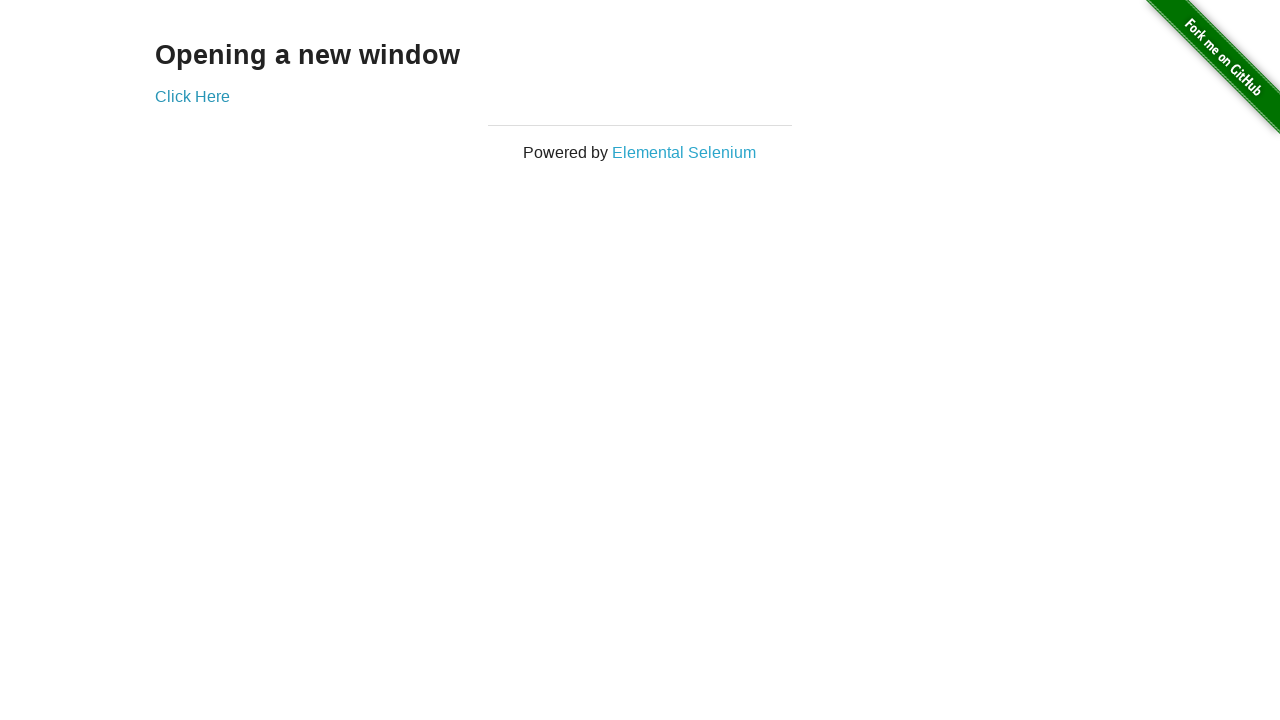

Clicked 'Click Here' link to open new window 5 at (192, 96) on text=Click Here
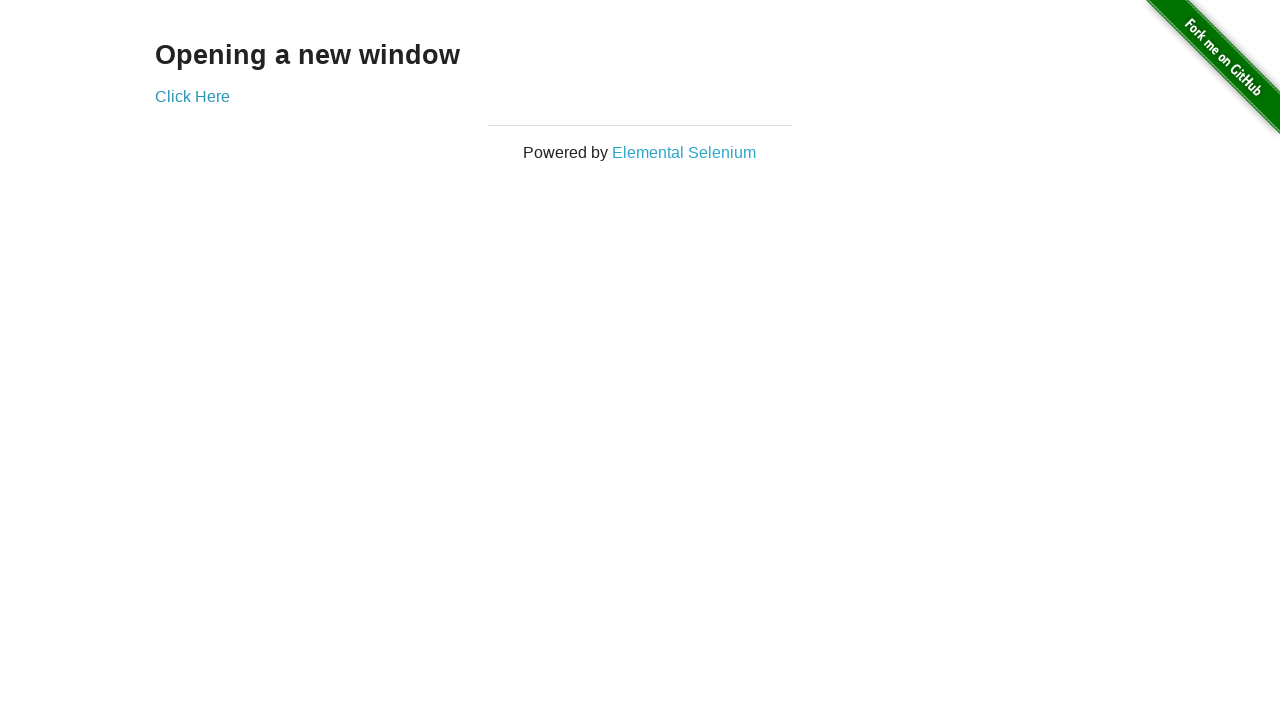

Captured new window 5 popup
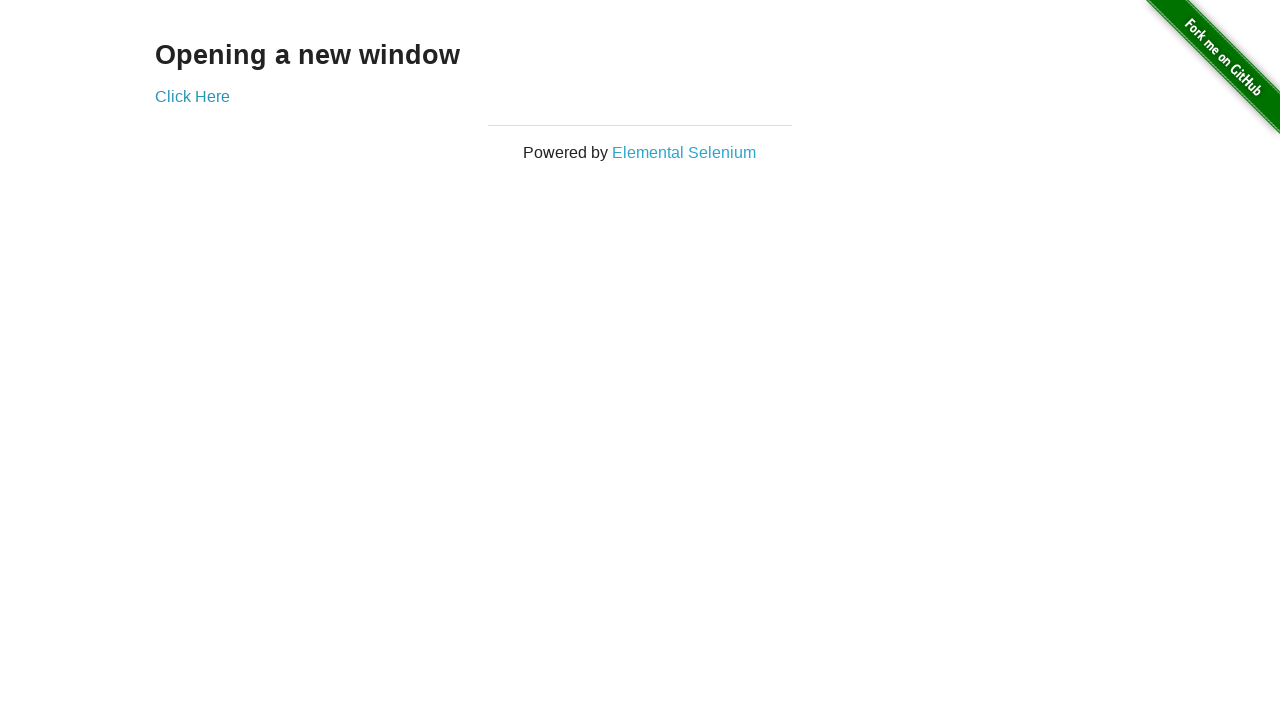

Waited for new window to load
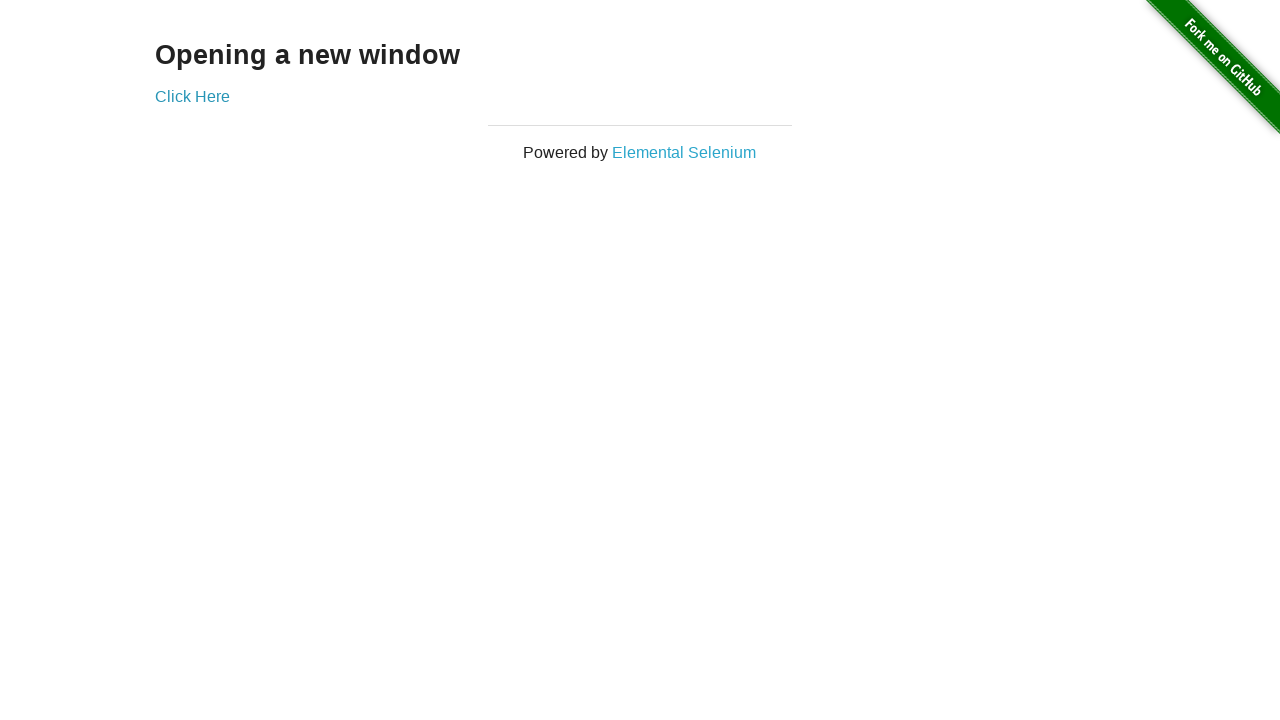

Found and switched to the 'New Window' page
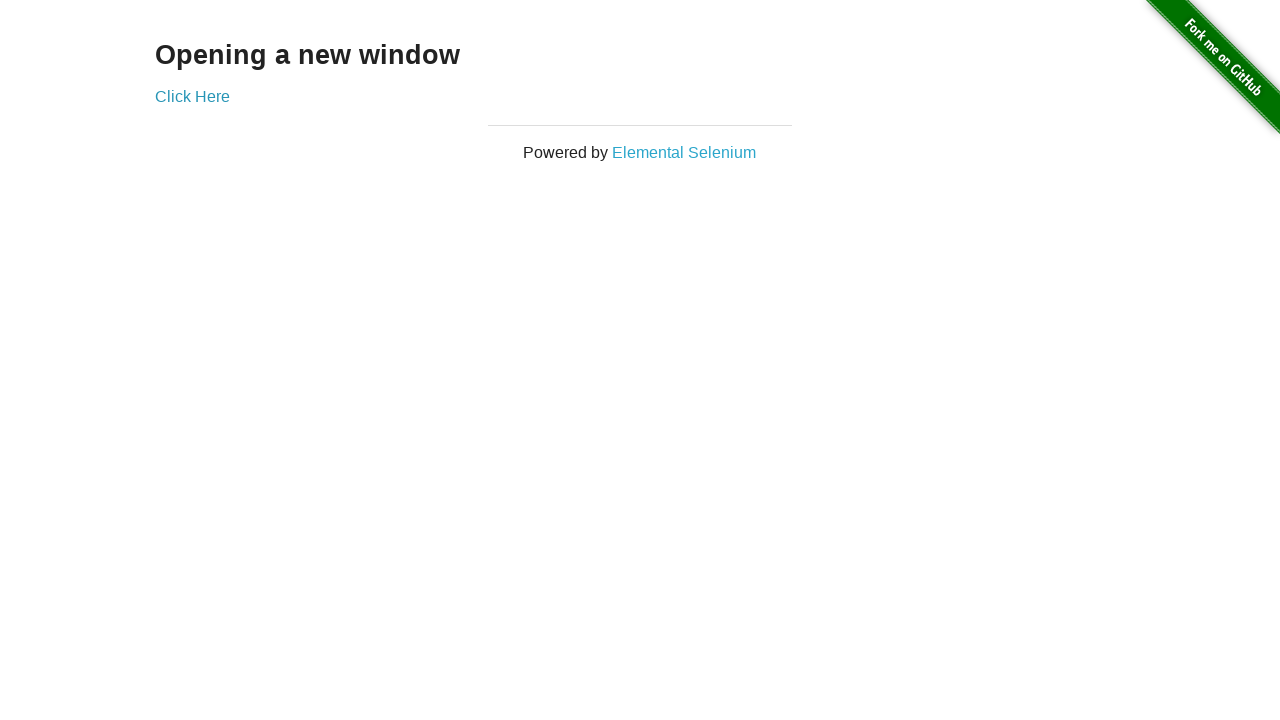

Verified that the current page title is 'New Window'
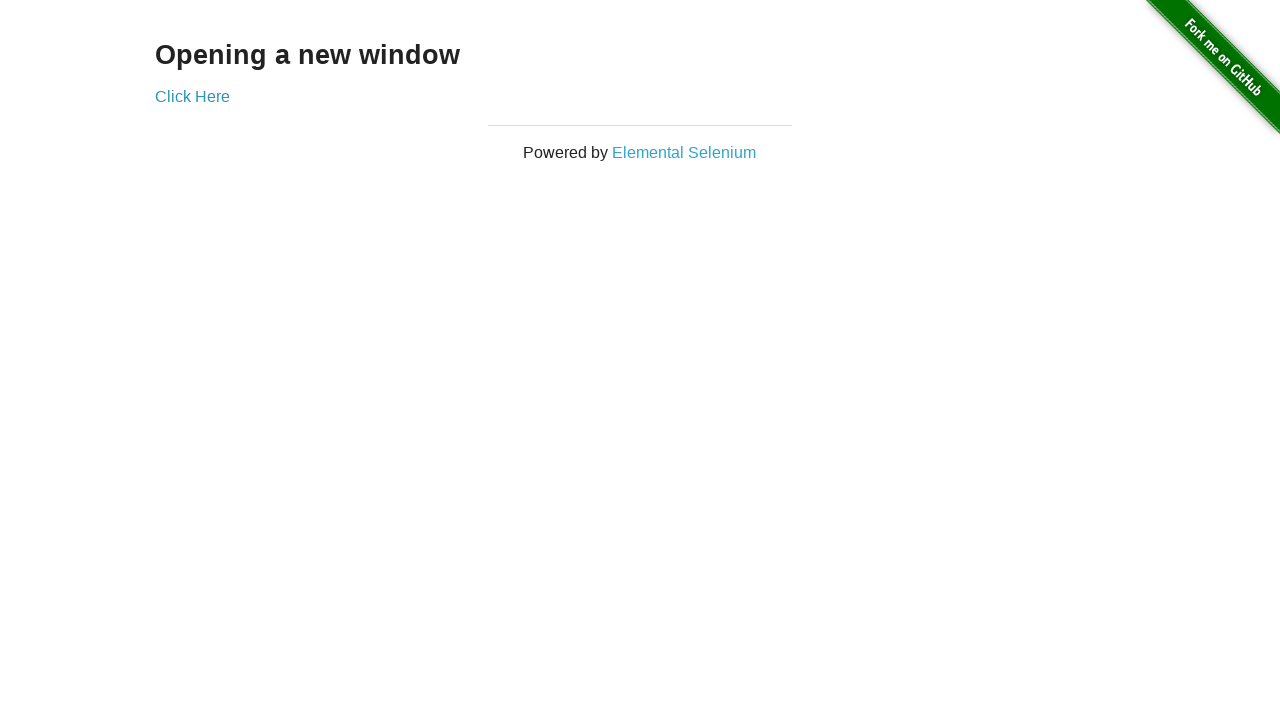

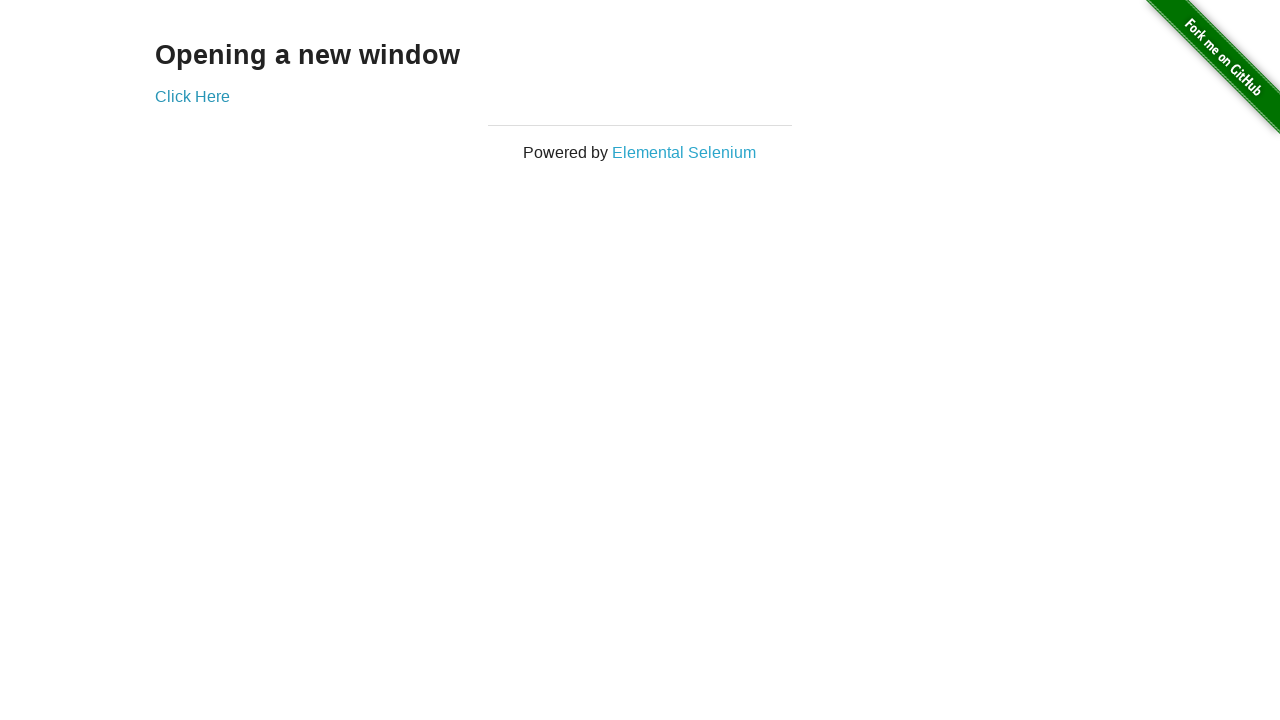